Tests the autocomplete functionality on demoqa.com by scrolling to the autocomplete input field and entering a search term

Starting URL: https://demoqa.com/auto-complete

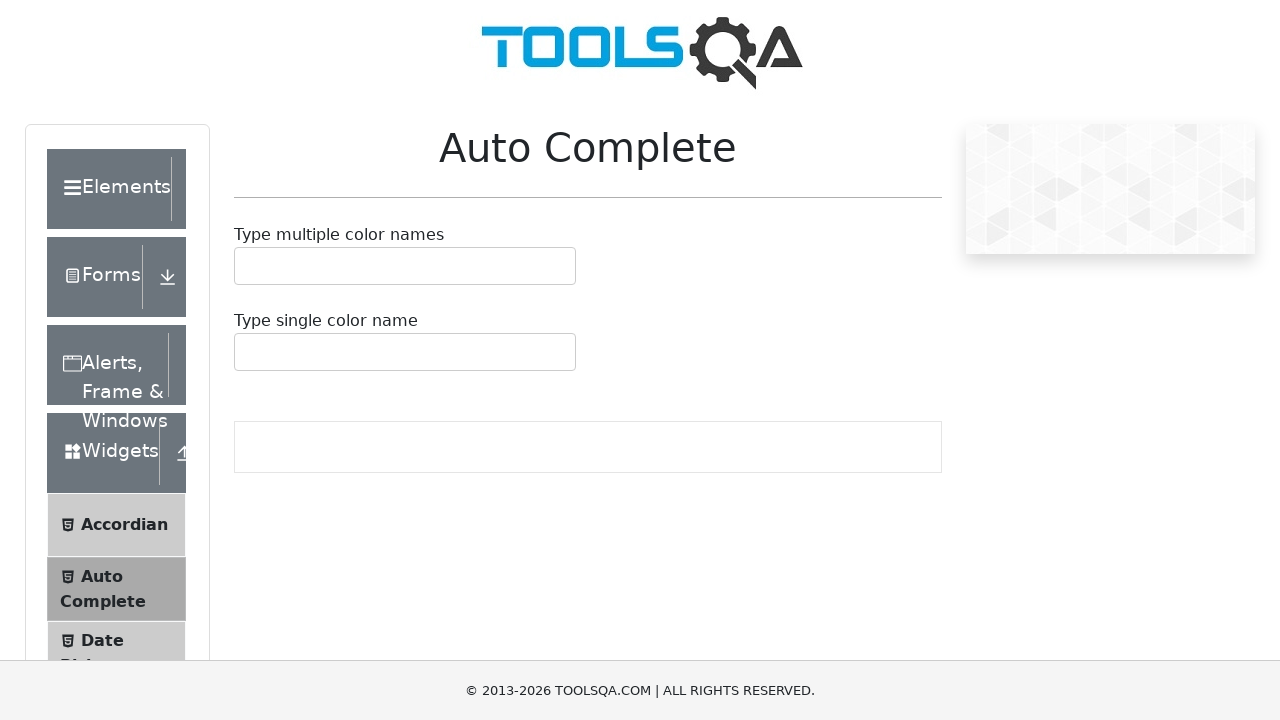

Scrolled down to reveal autocomplete input field
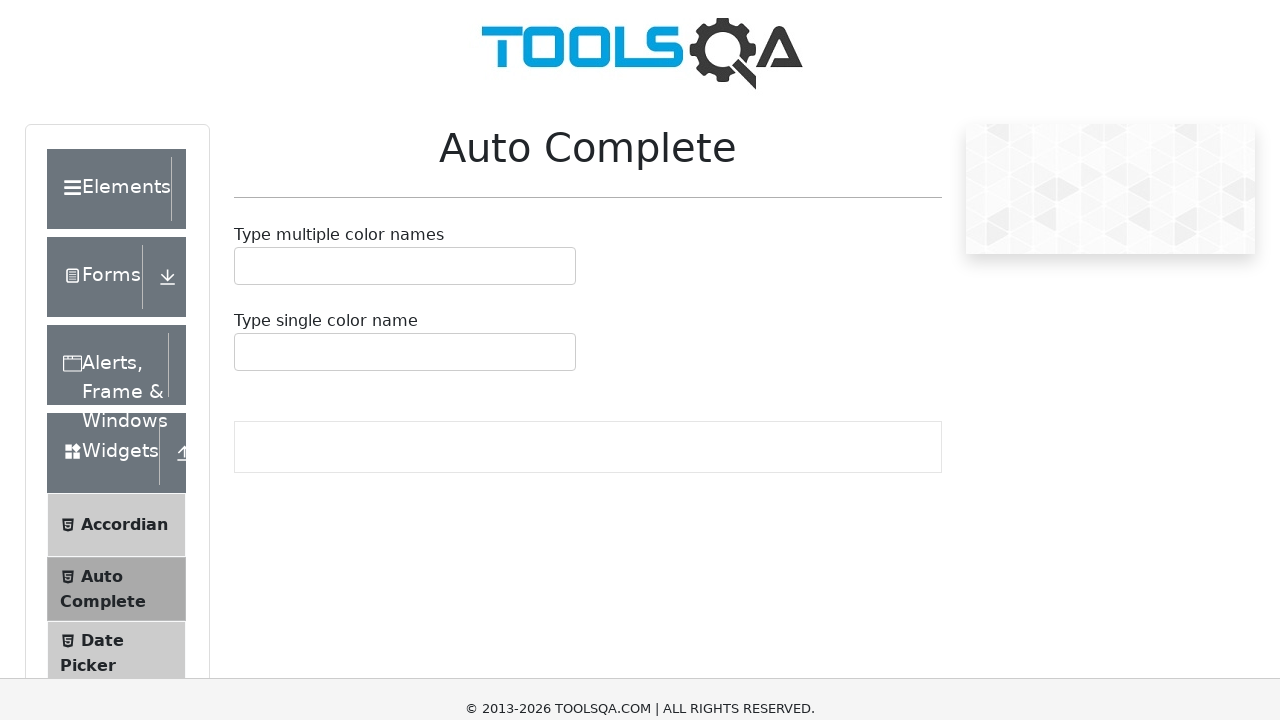

Entered 'Green' into autocomplete input field on #autoCompleteMultipleInput
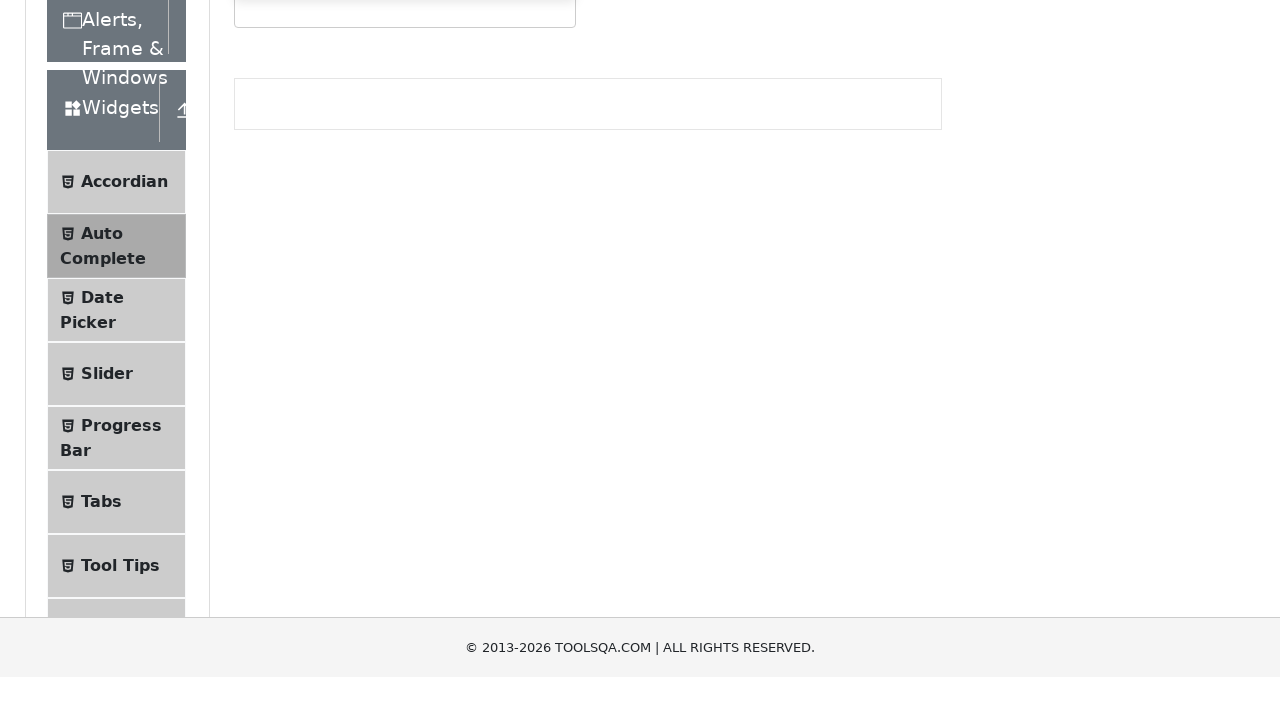

Autocomplete suggestions appeared
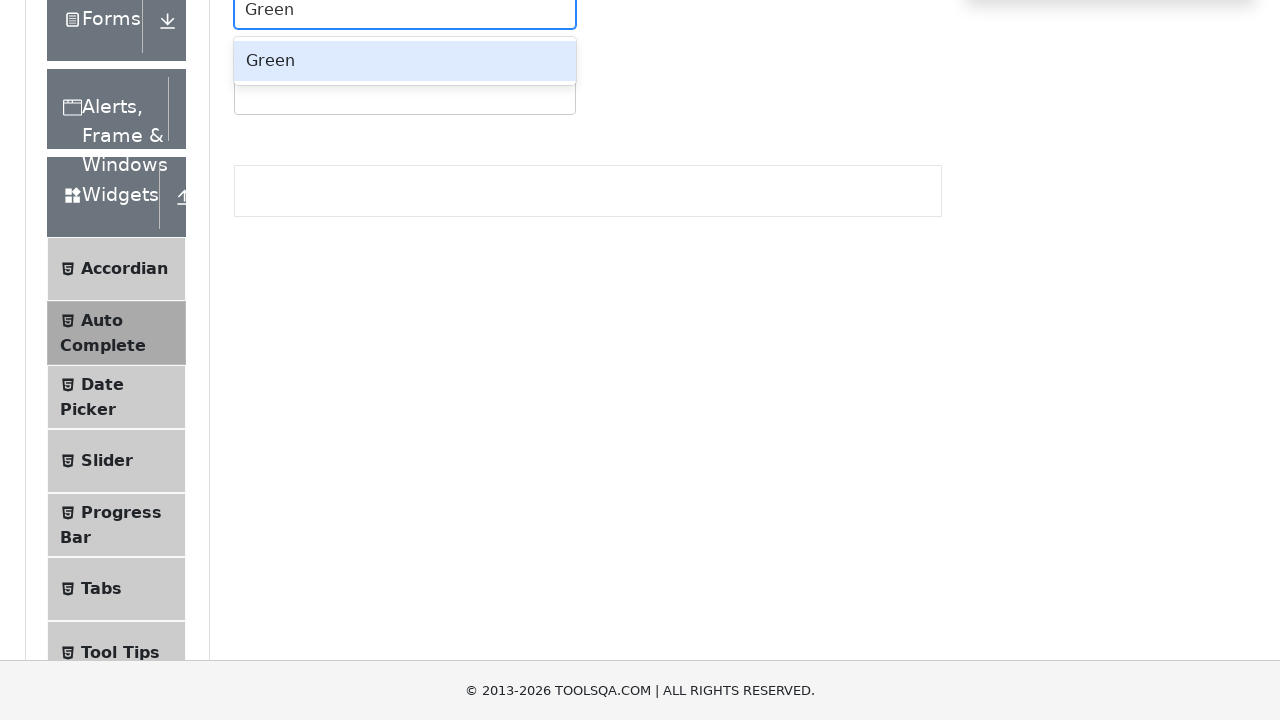

Selected 'Green' option from autocomplete dropdown at (405, 61) on .auto-complete__option >> text=Green
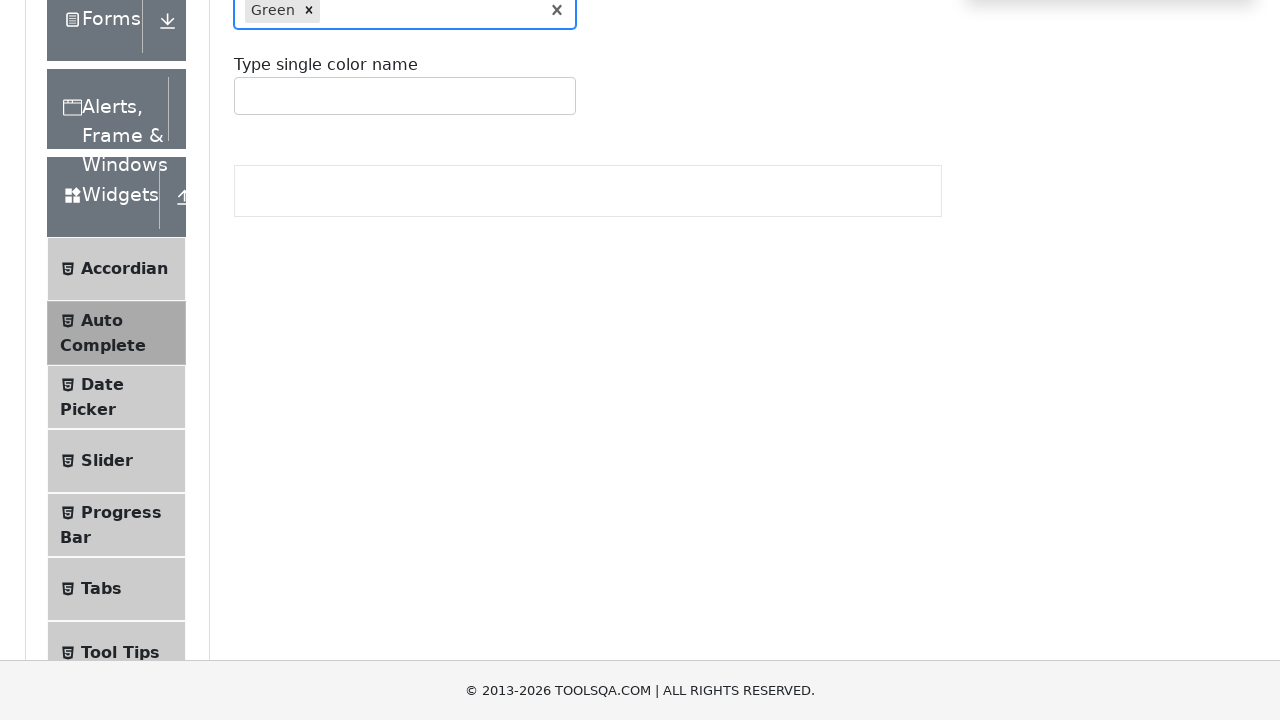

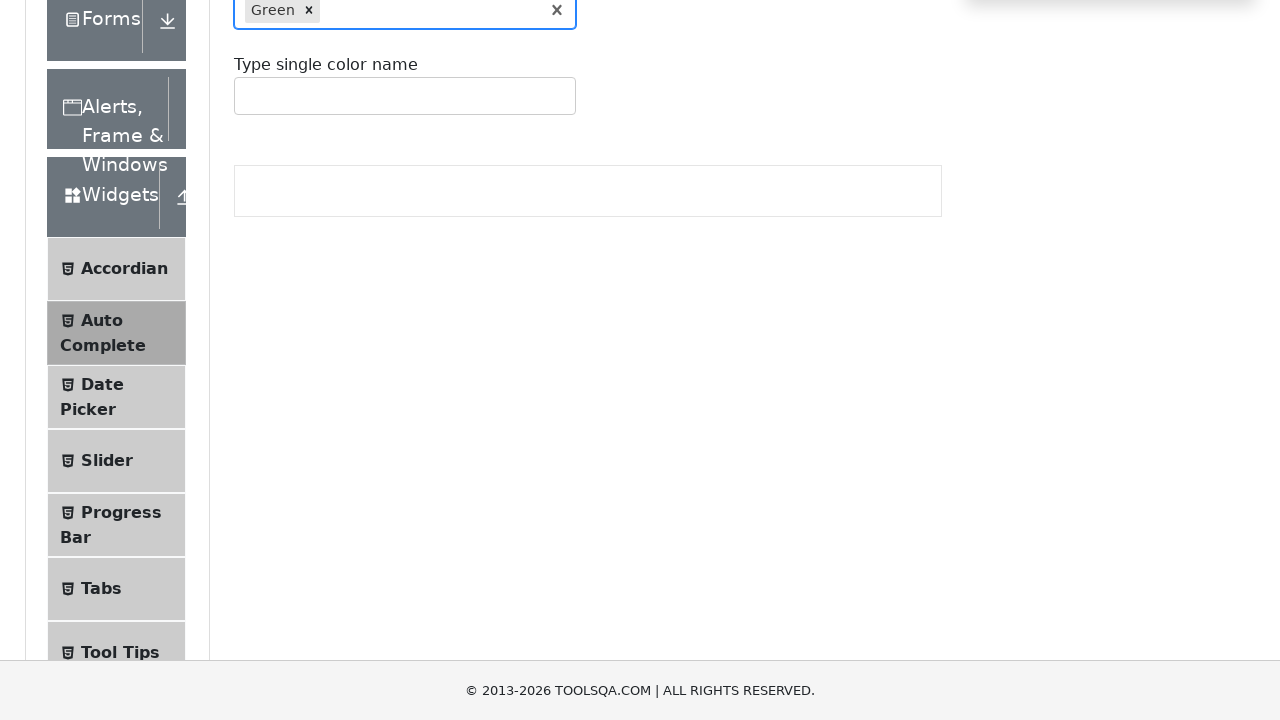